Tests scrolling to an element and filling in form fields for name and date on the Formy test site

Starting URL: https://formy-project.herokuapp.com/scroll

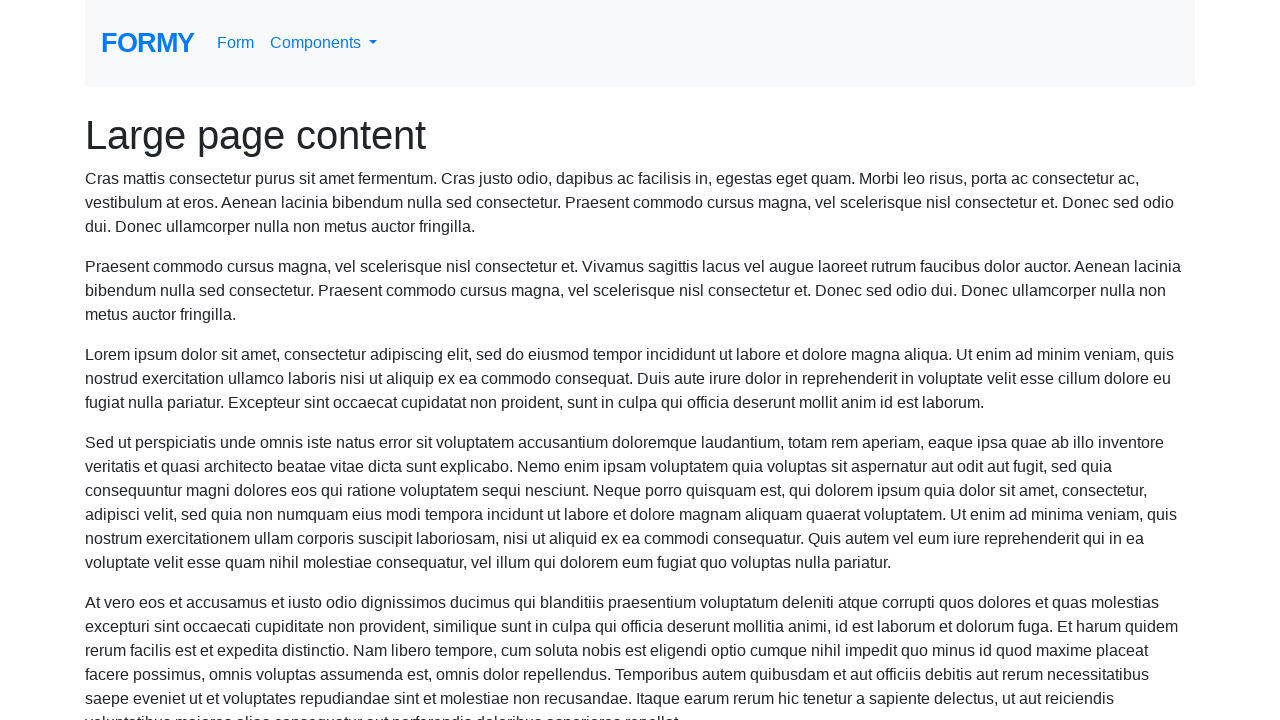

Located the name field element
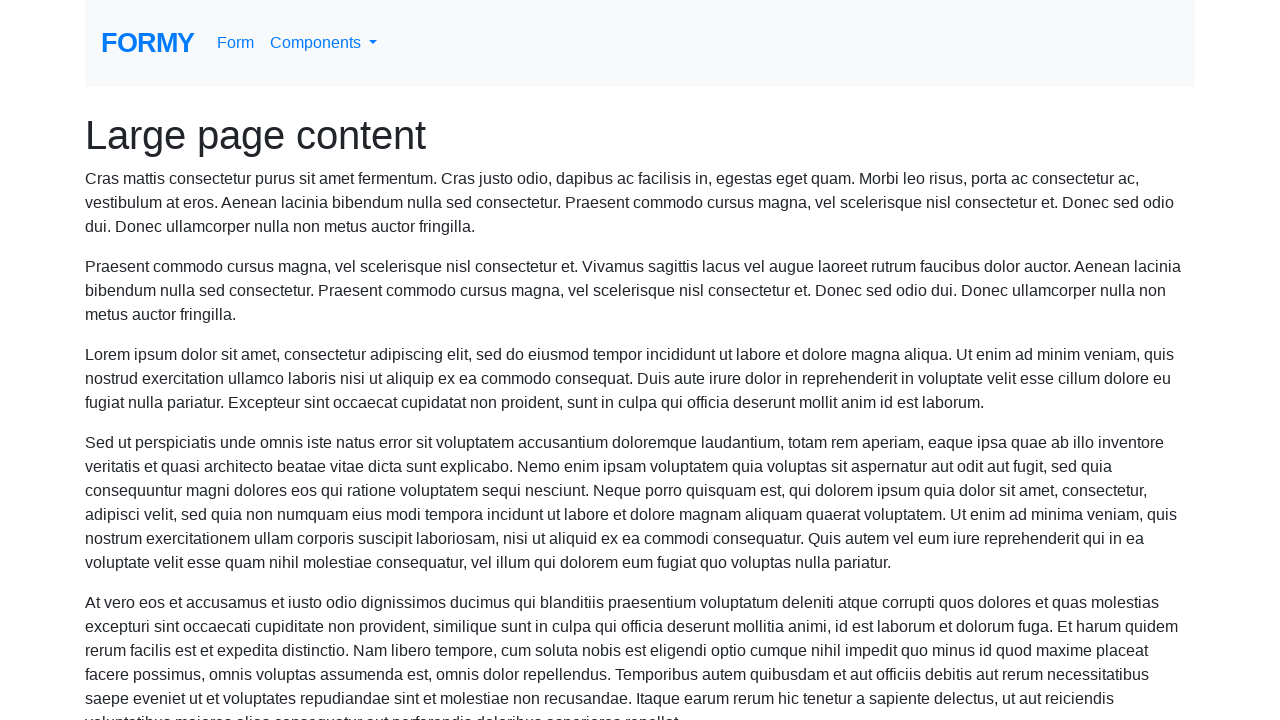

Scrolled to name field
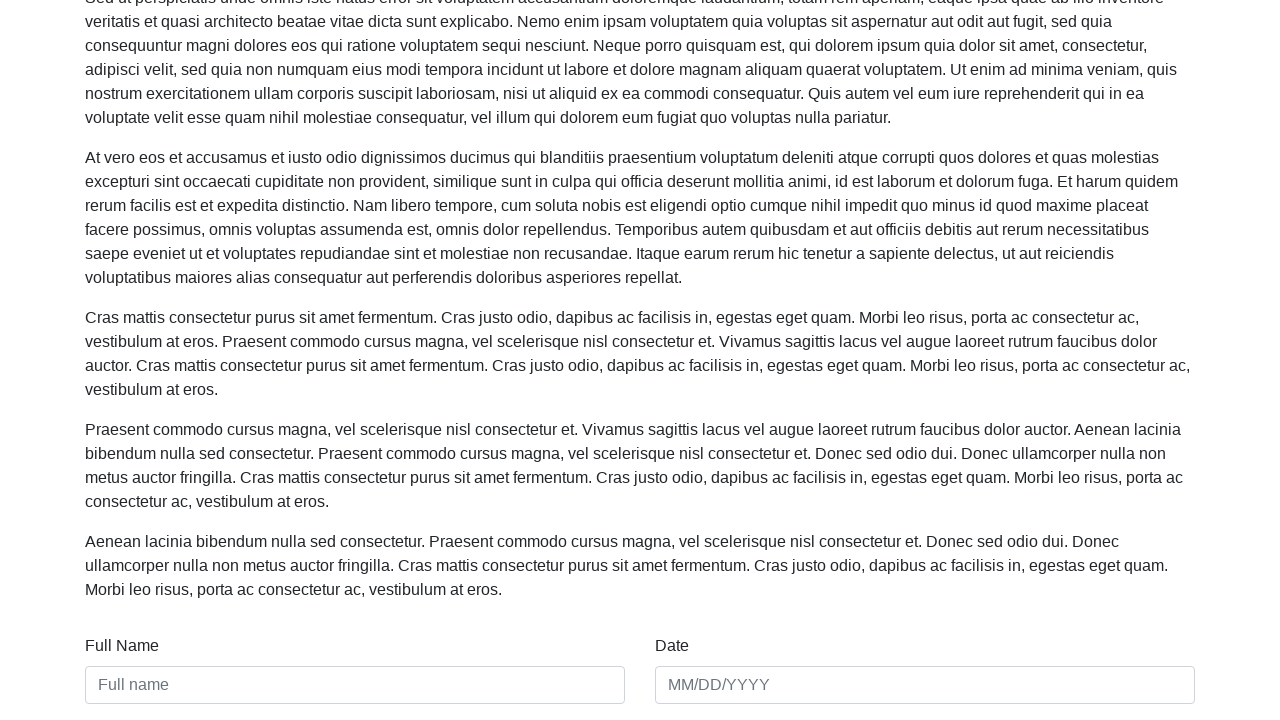

Filled name field with 'Arturo Garcia' on #name
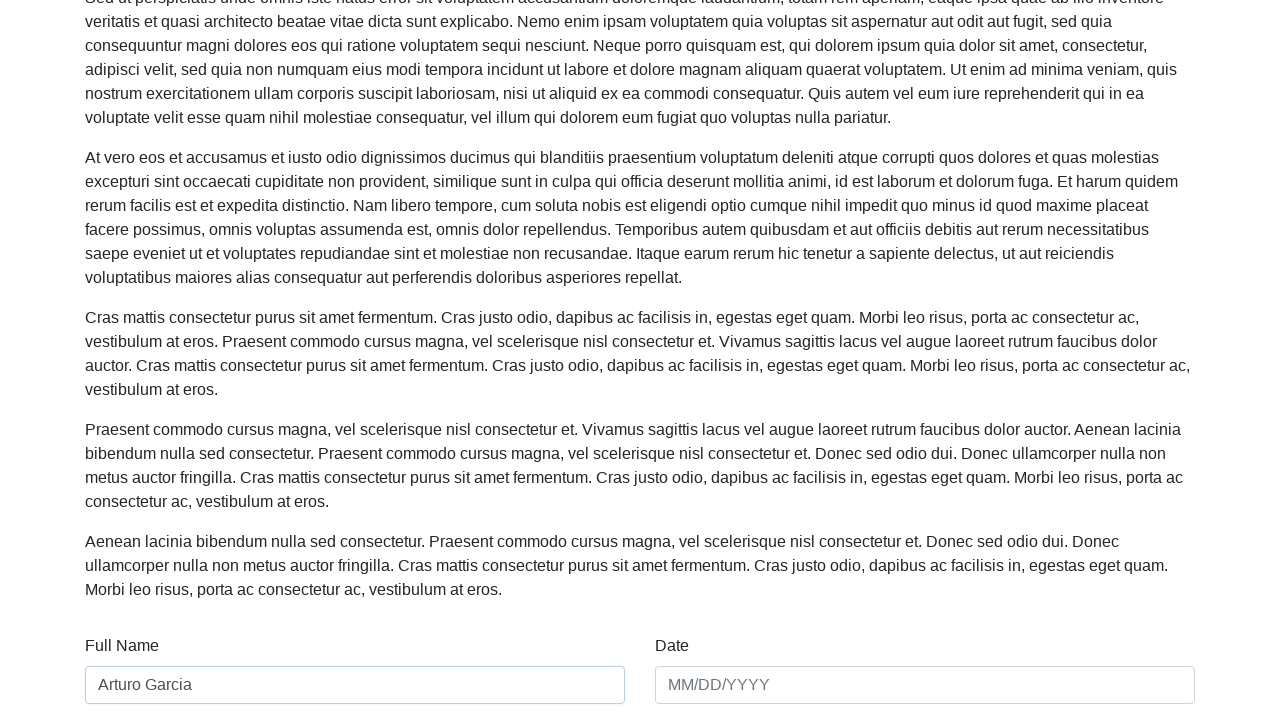

Filled date field with '01/01/2021' on #date
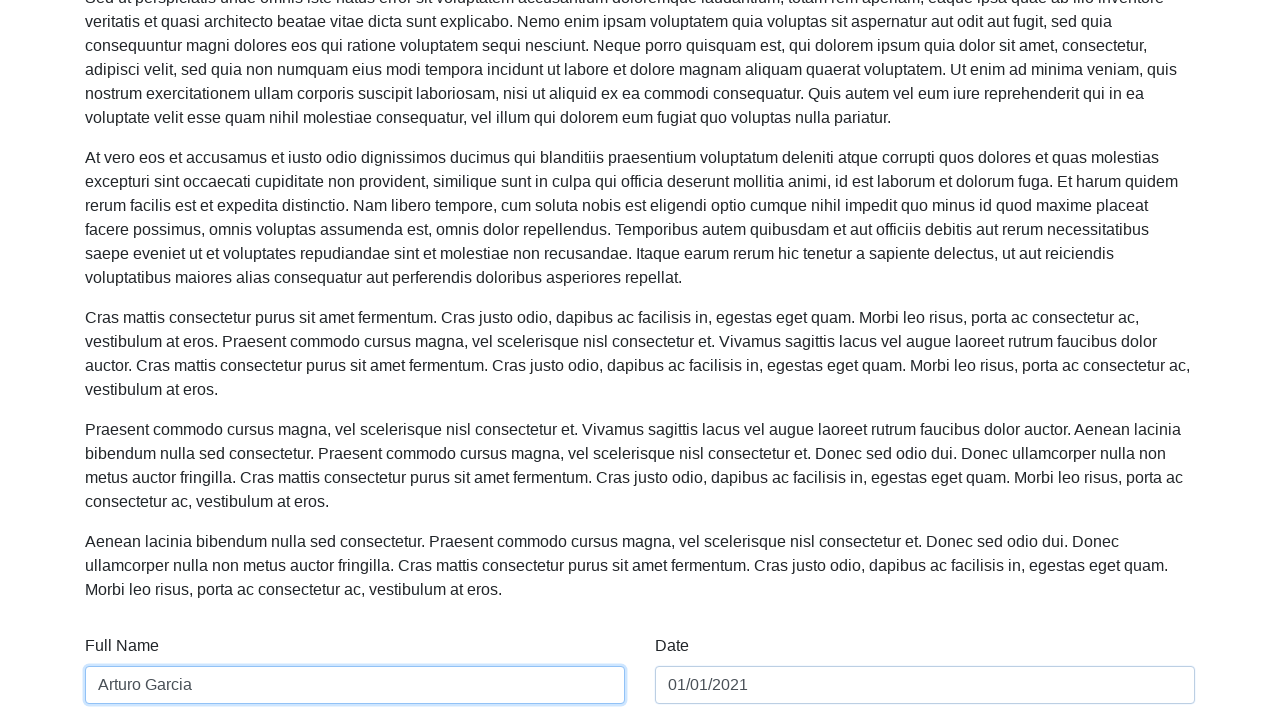

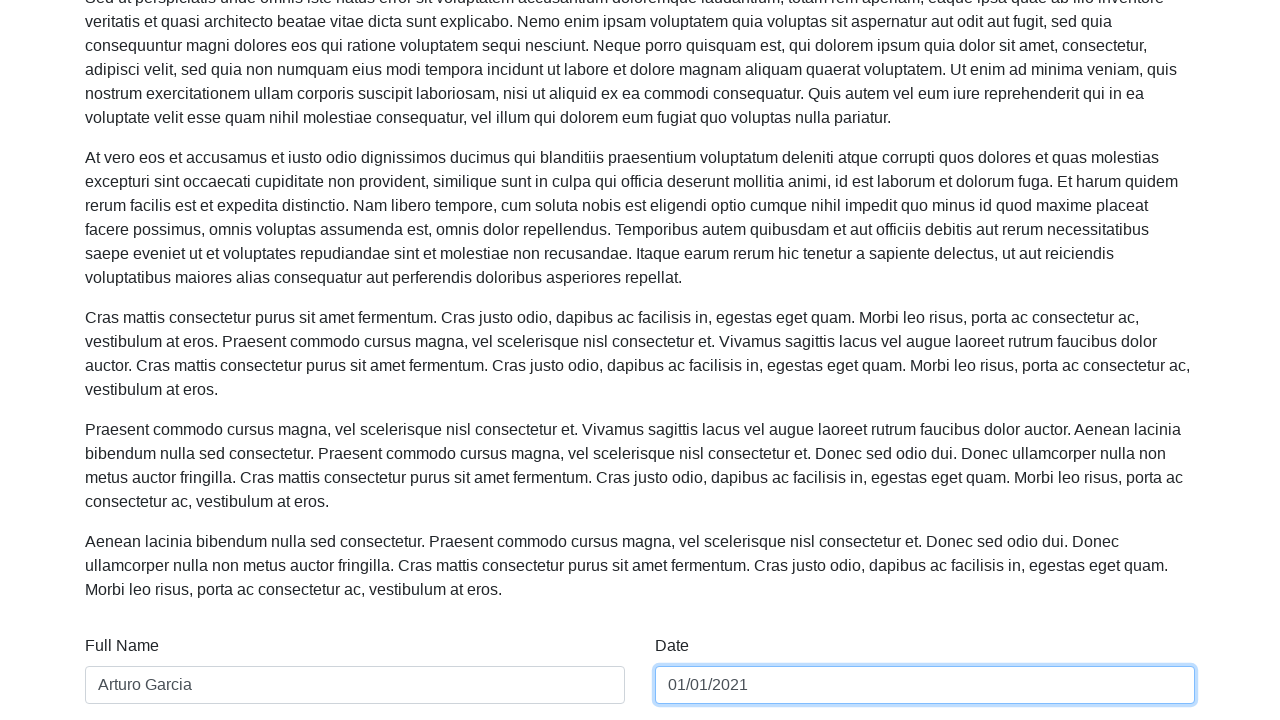